Tests keyboard controls on a text comparison website by entering text in the first textarea, selecting all text with Ctrl+A, copying with Ctrl+C, tabbing to the next field, and pasting with Ctrl+V

Starting URL: https://text-compare.com/

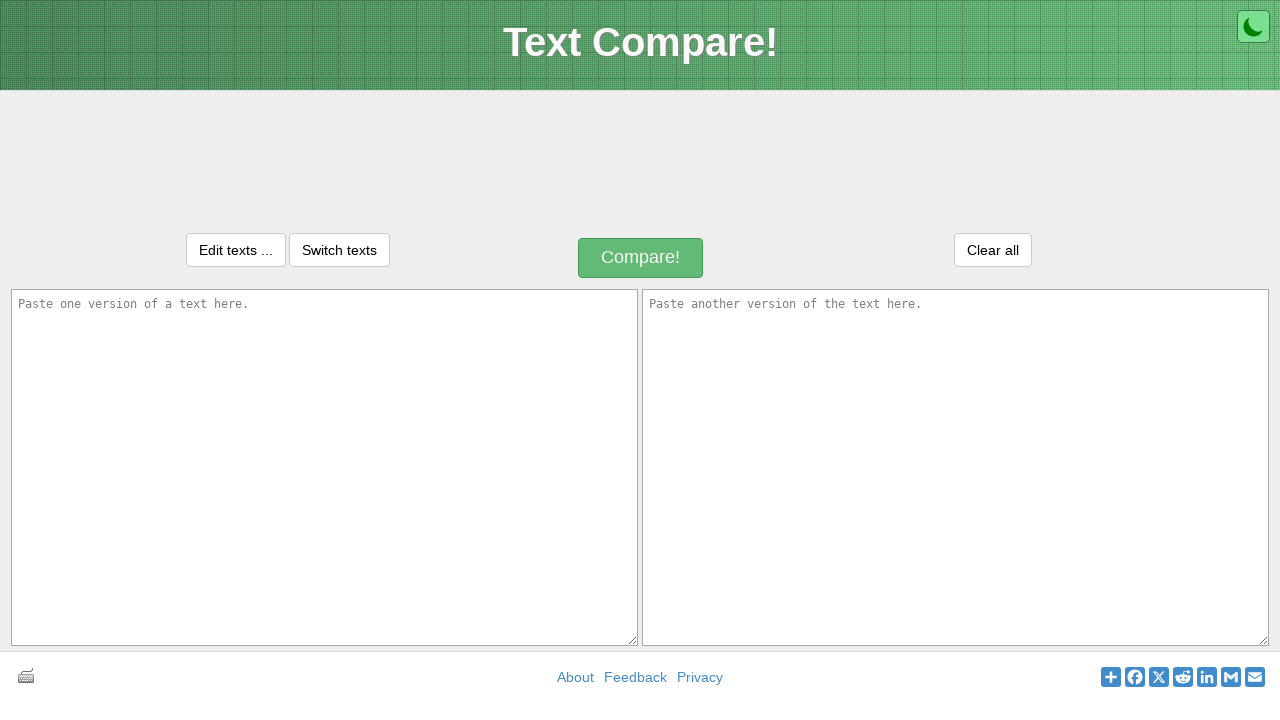

Entered 'WELCOME TO AUTOMATION' in the first textarea on textarea#inputText1
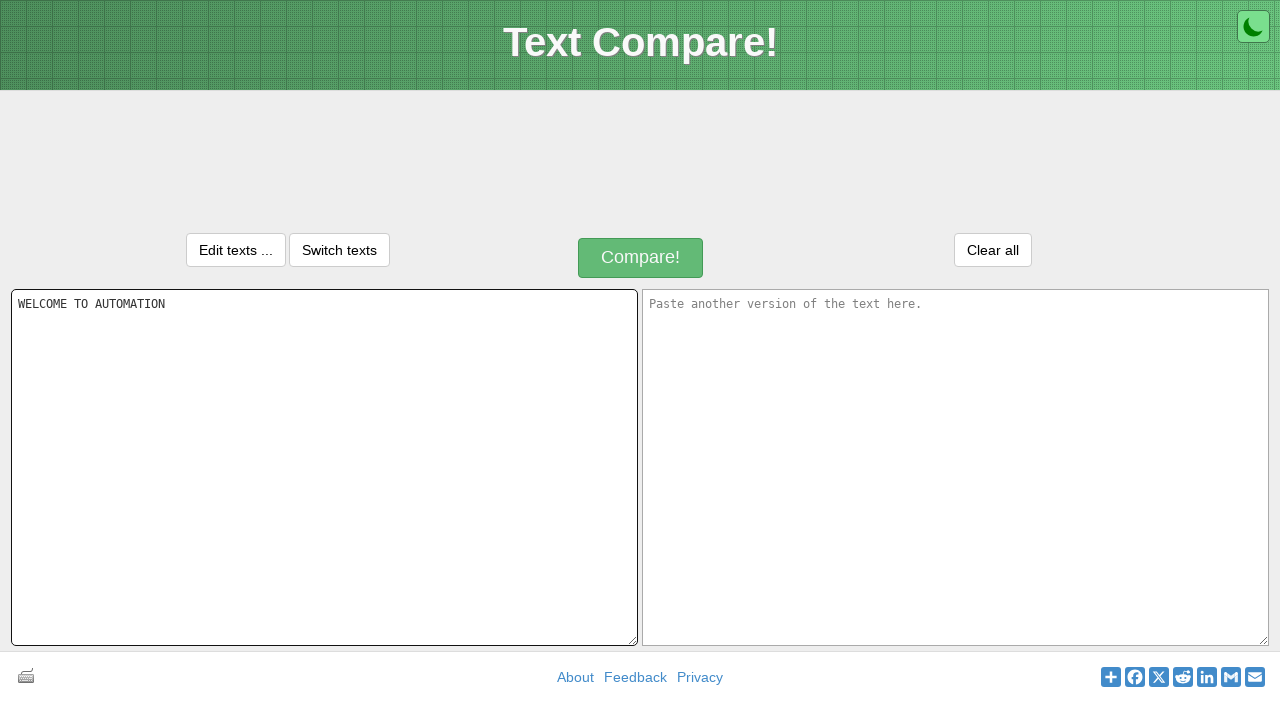

Selected all text with Ctrl+A
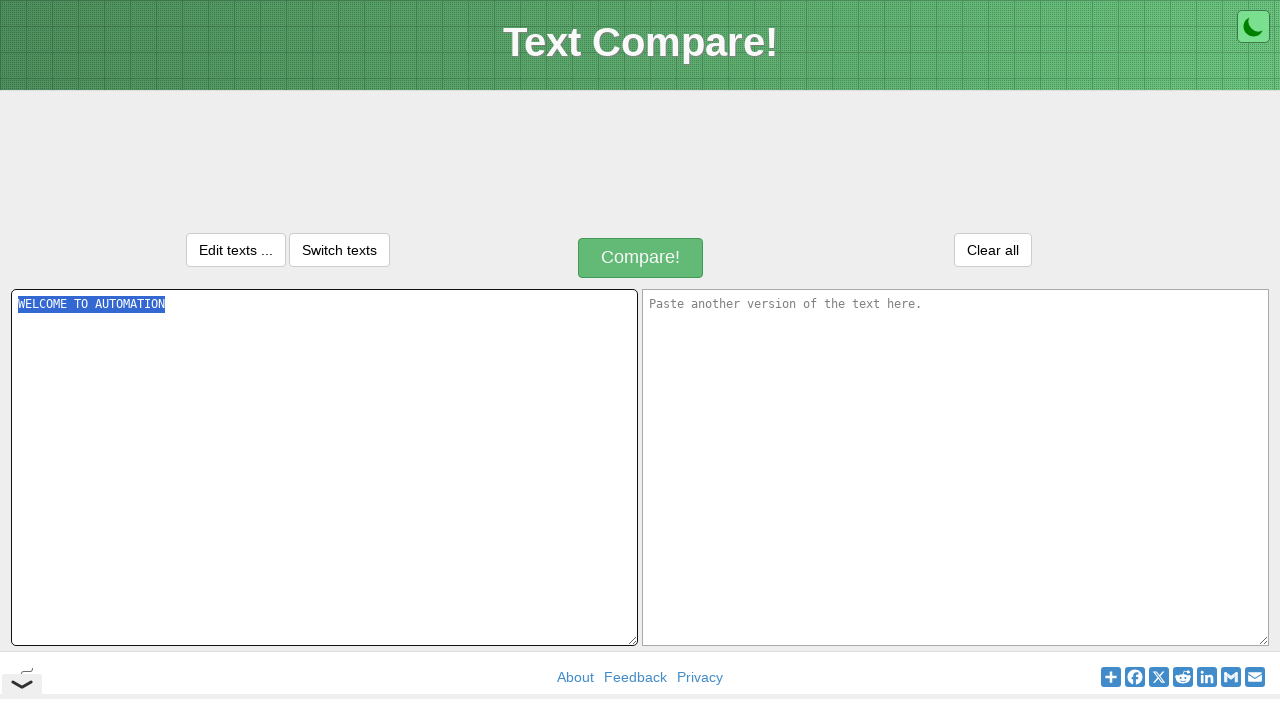

Copied selected text with Ctrl+C
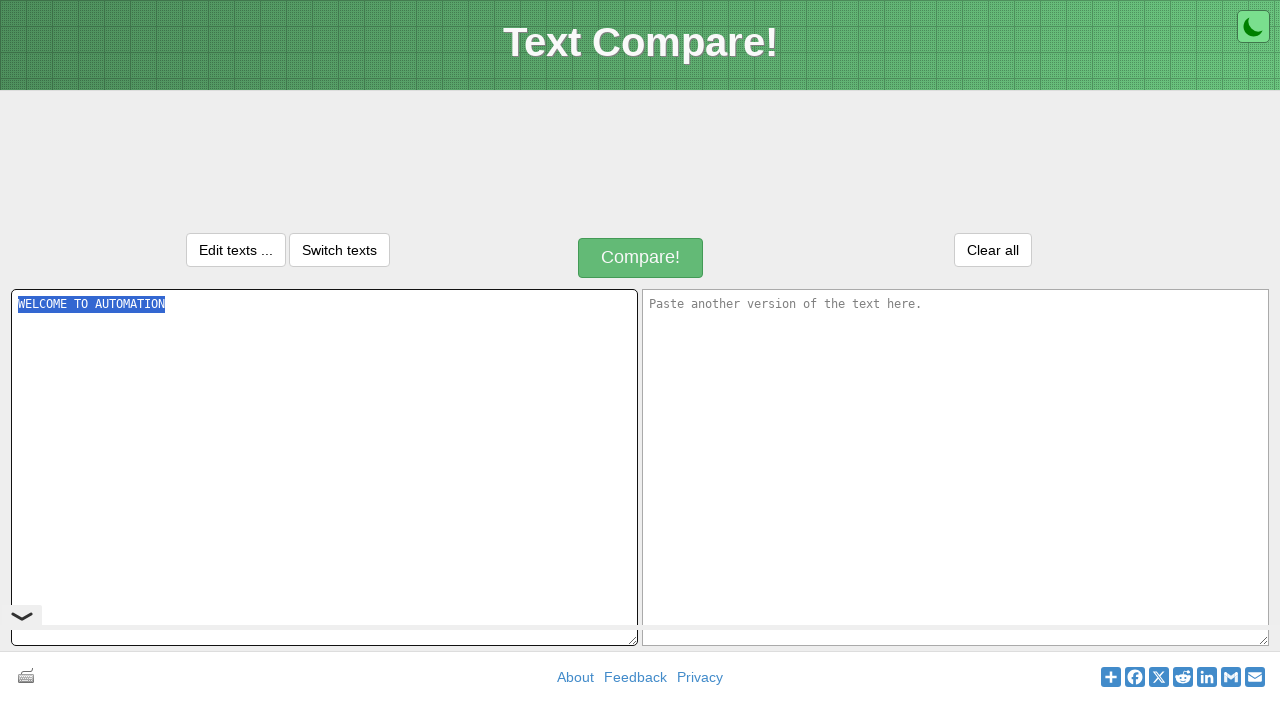

Tabbed to the next field
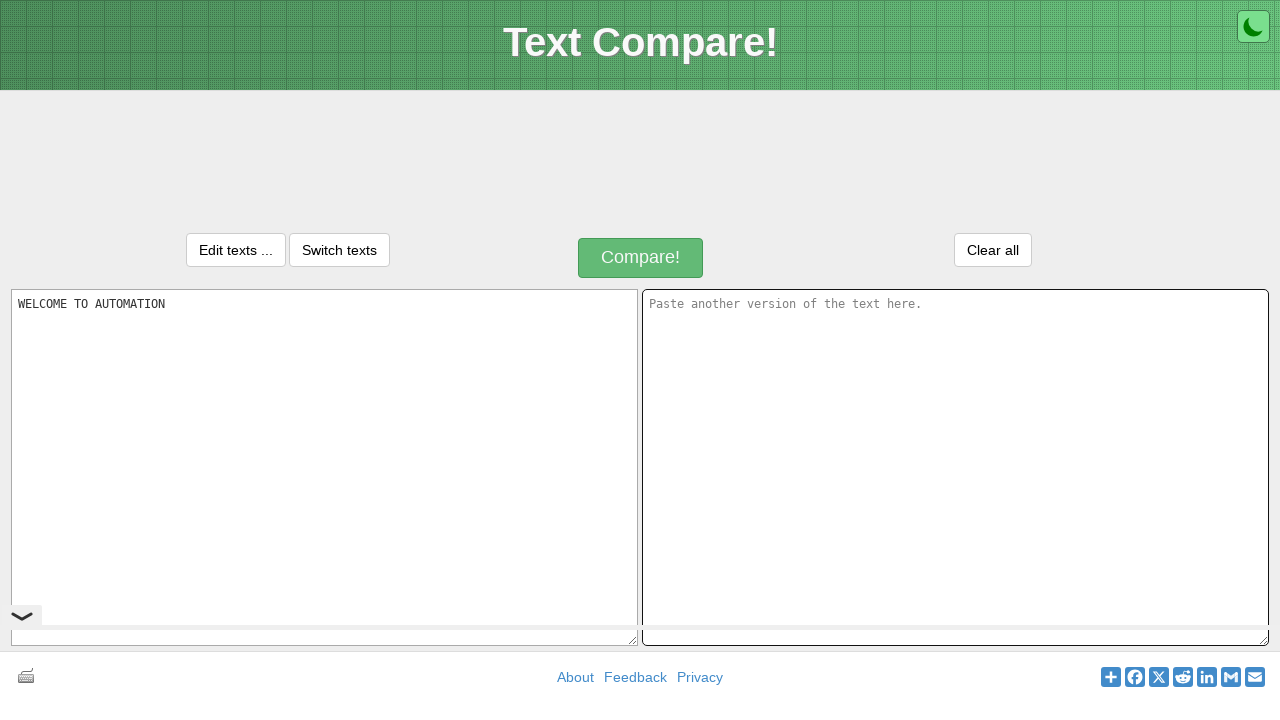

Pasted text with Ctrl+V into the second textarea
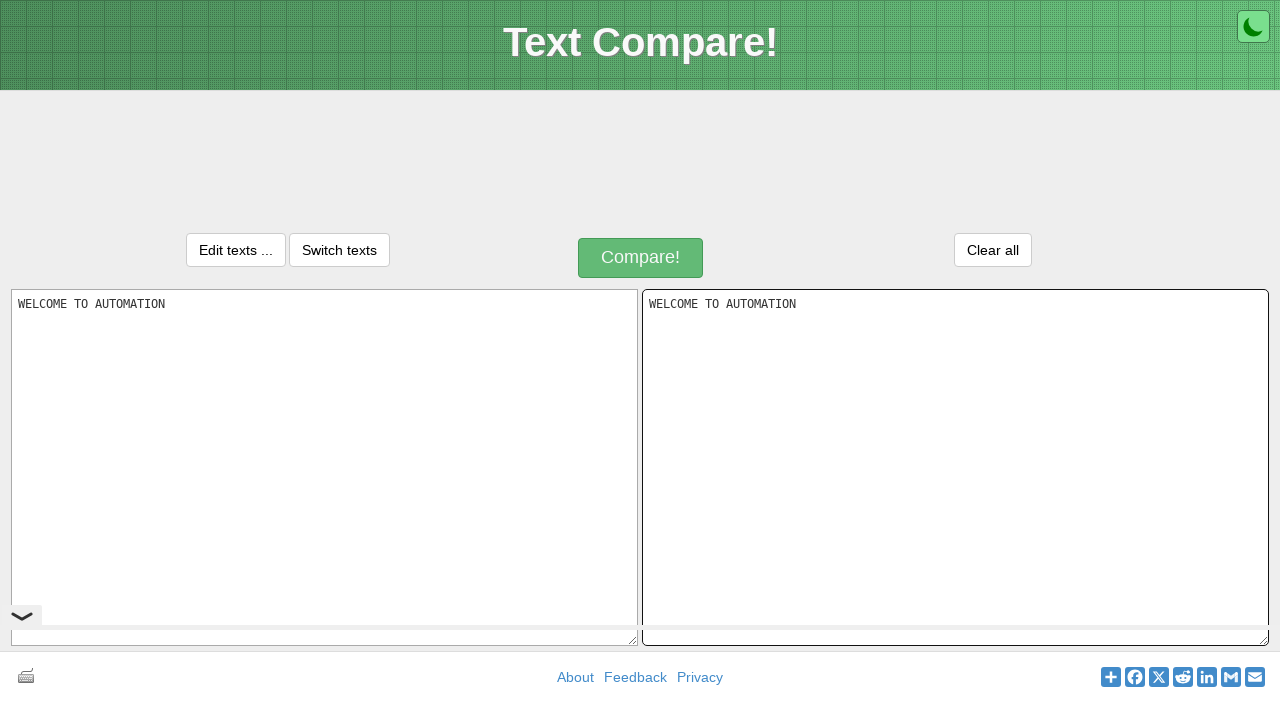

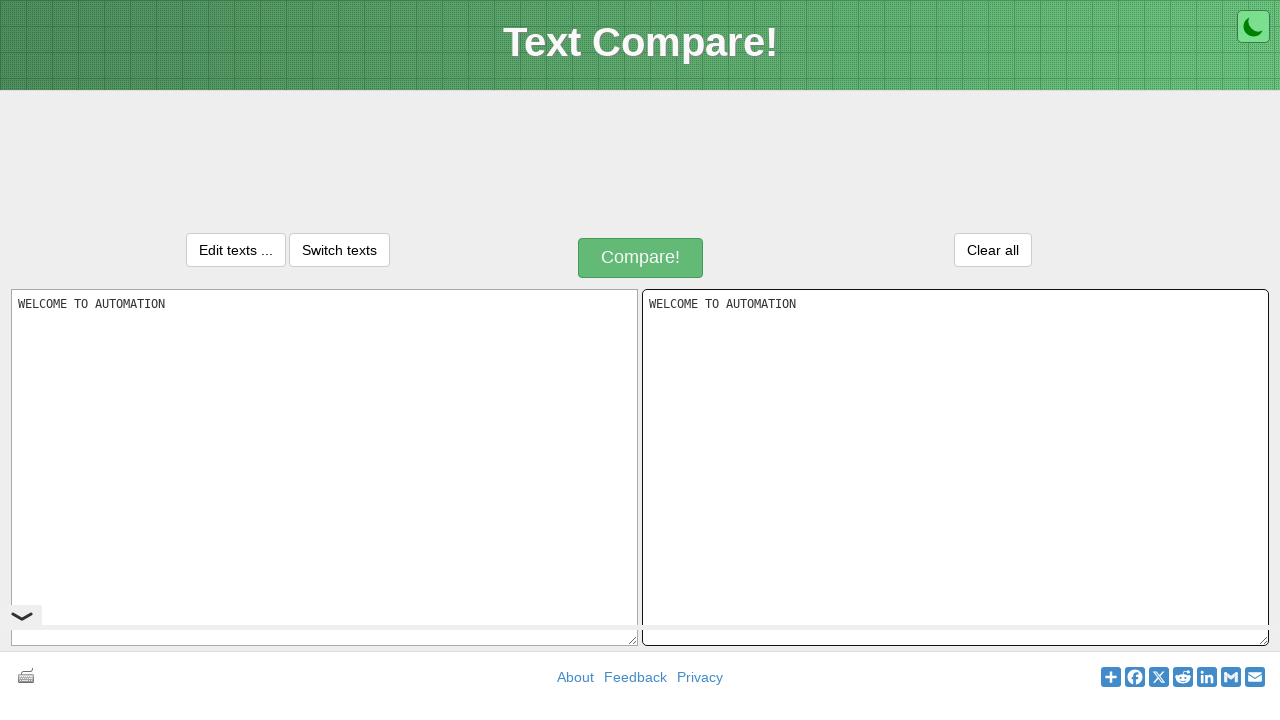